Tests keyboard input events by pressing keys and performing a Ctrl+A, Ctrl+C key combination to select and copy text on an input events training page.

Starting URL: https://v1.training-support.net/selenium/input-events

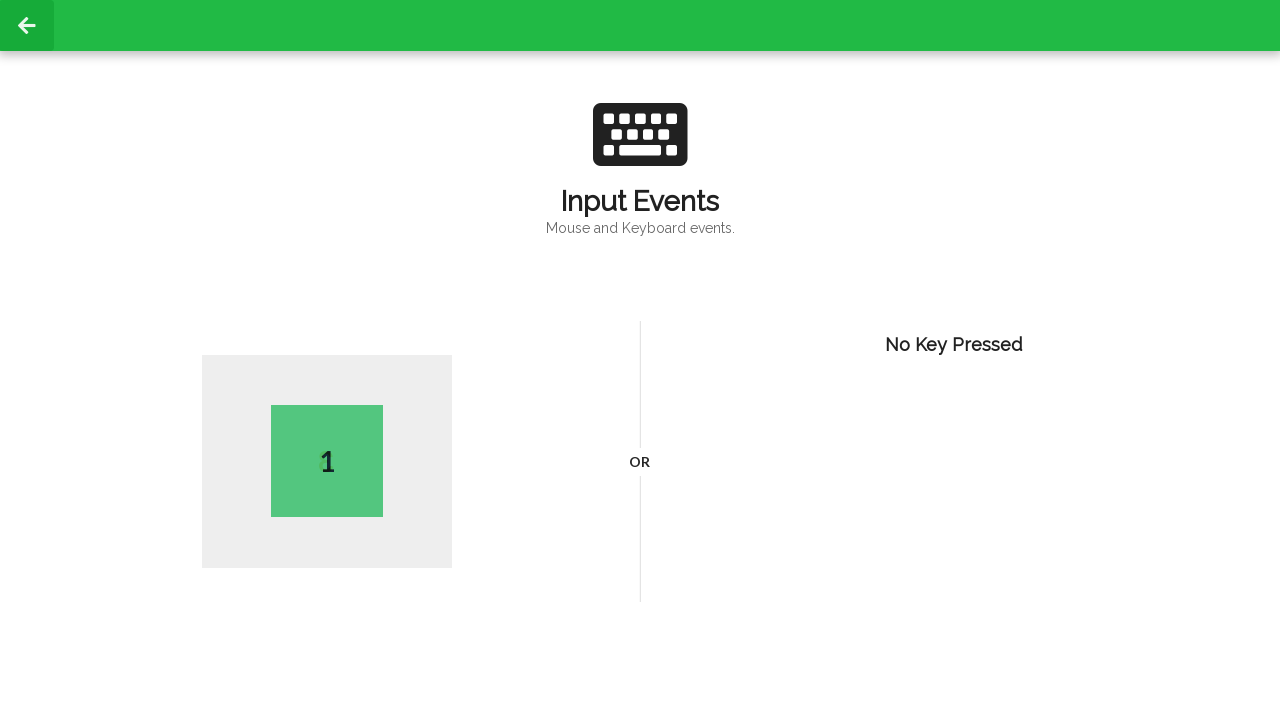

Navigated to input events training page
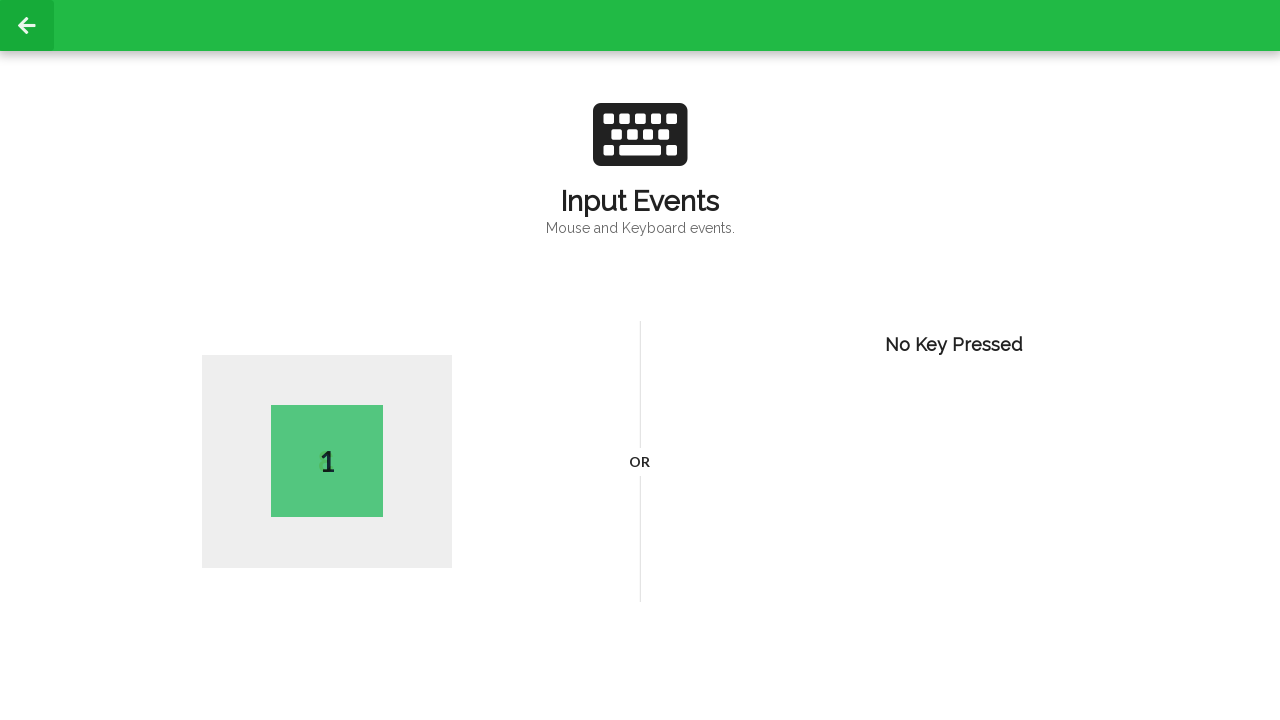

Pressed key 'A' to simulate typing a letter
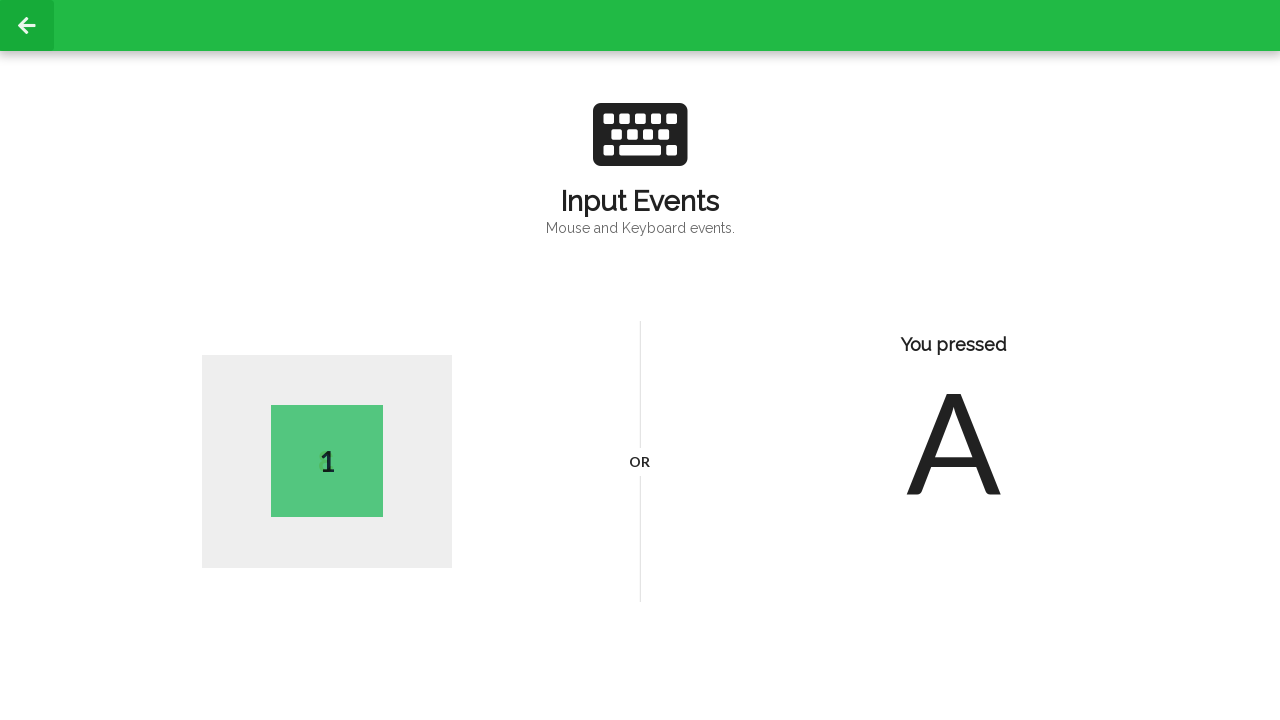

Pressed Ctrl+A to select all text
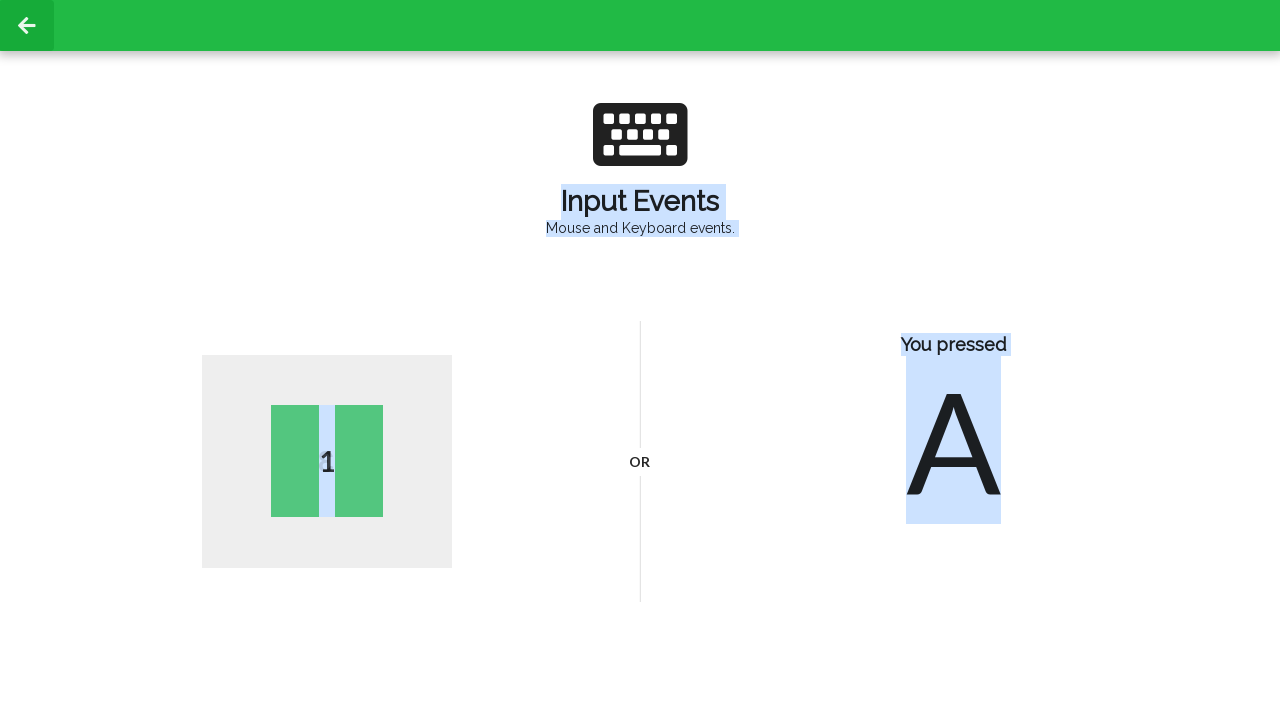

Pressed Ctrl+C to copy selected text
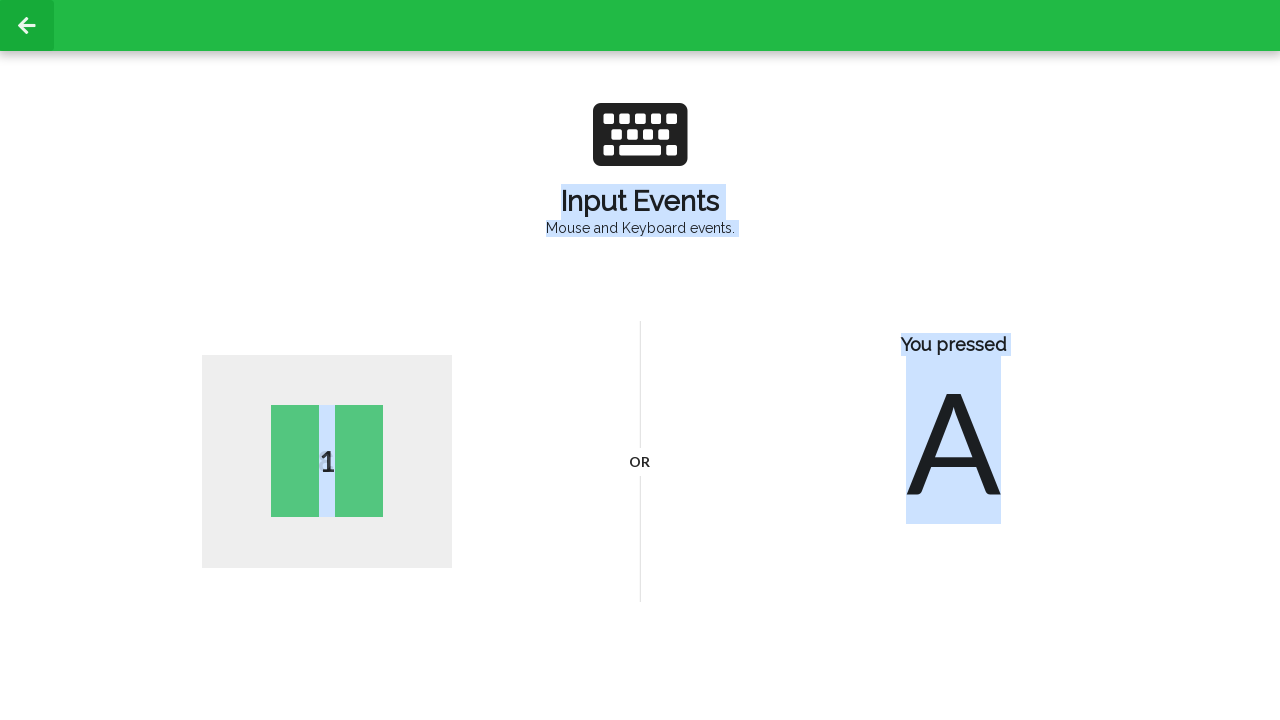

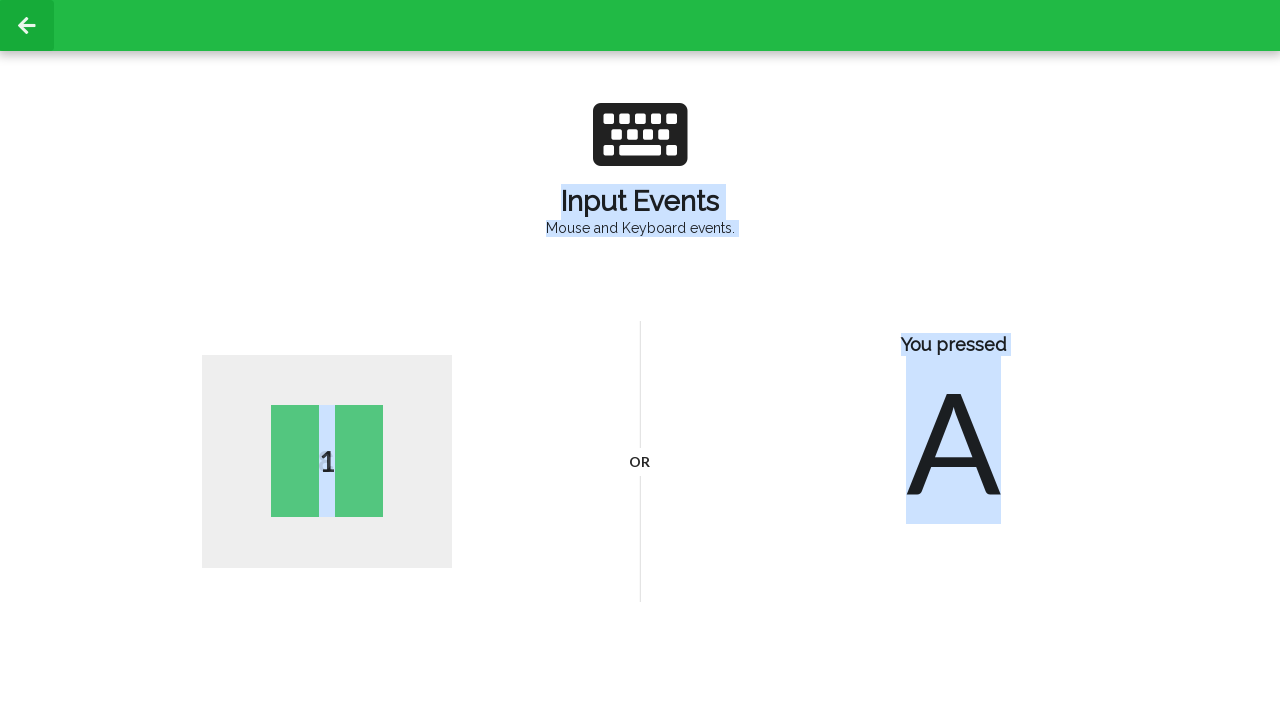